Demonstrates keyboard navigation by typing text and using Tab and Enter keys

Starting URL: https://www.redmine.org/login

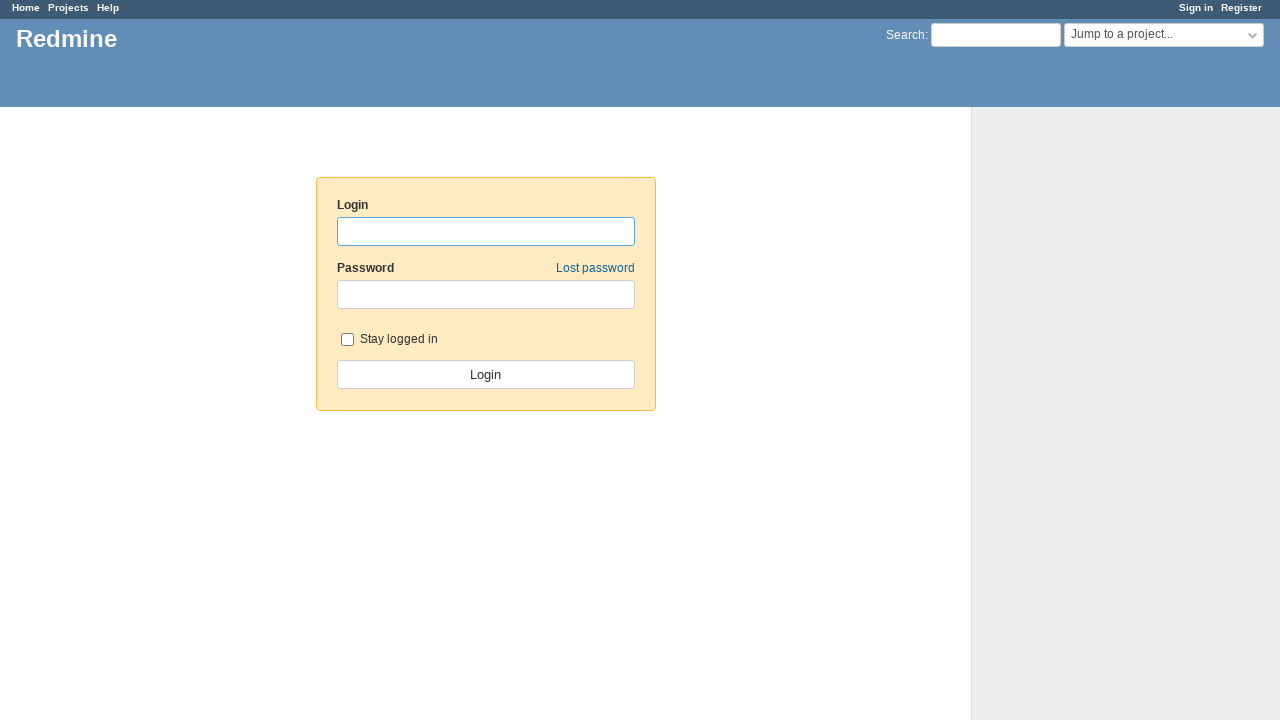

Typed 'username' into the login field
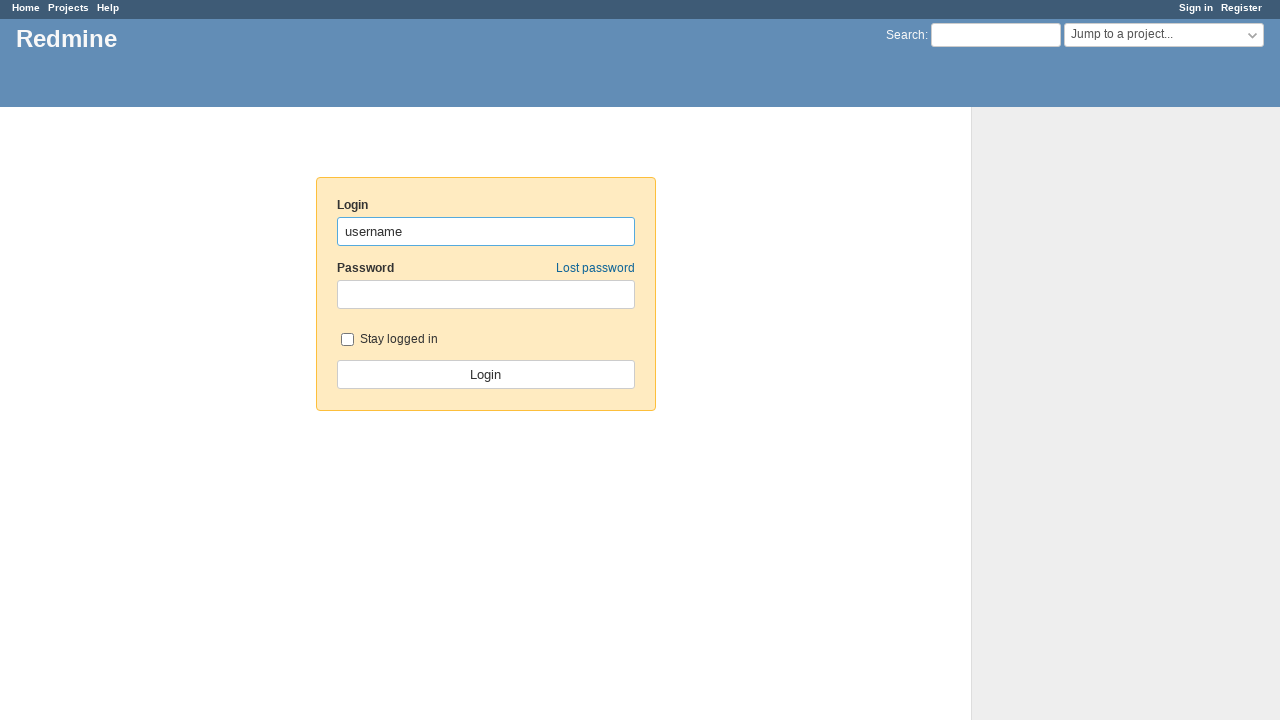

Pressed Tab key to navigate to password field
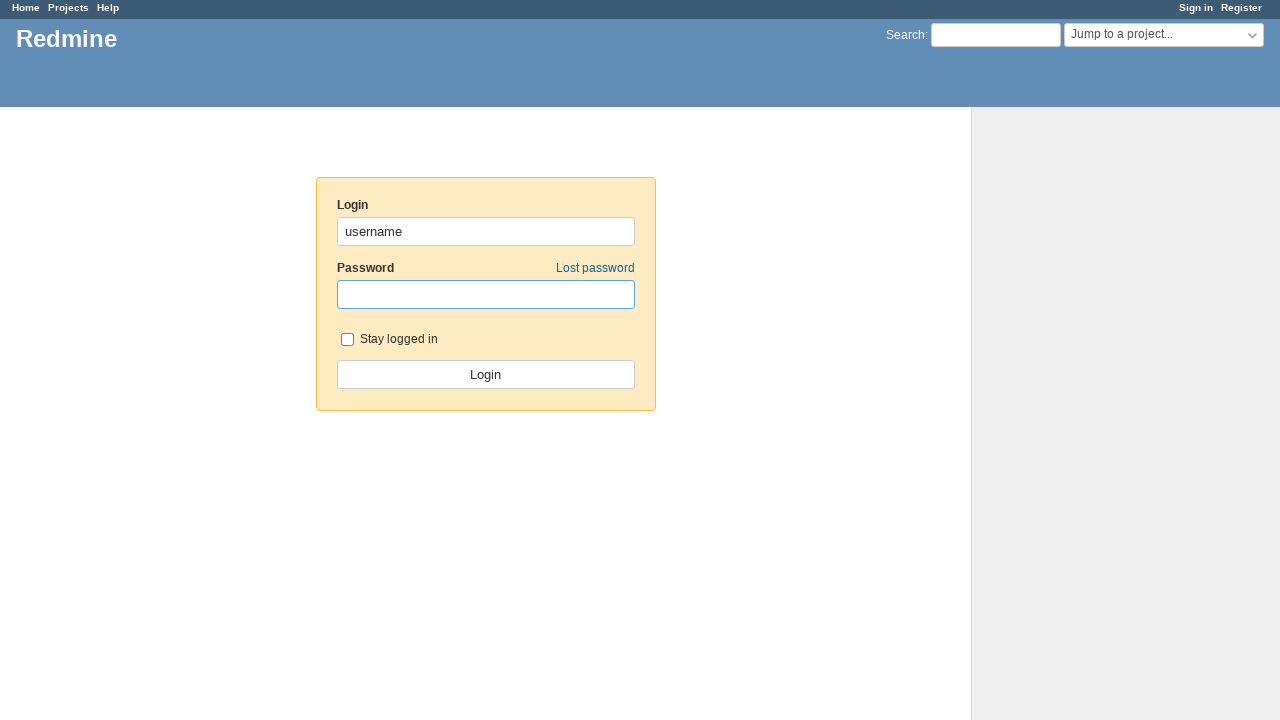

Pressed Enter key to submit login form
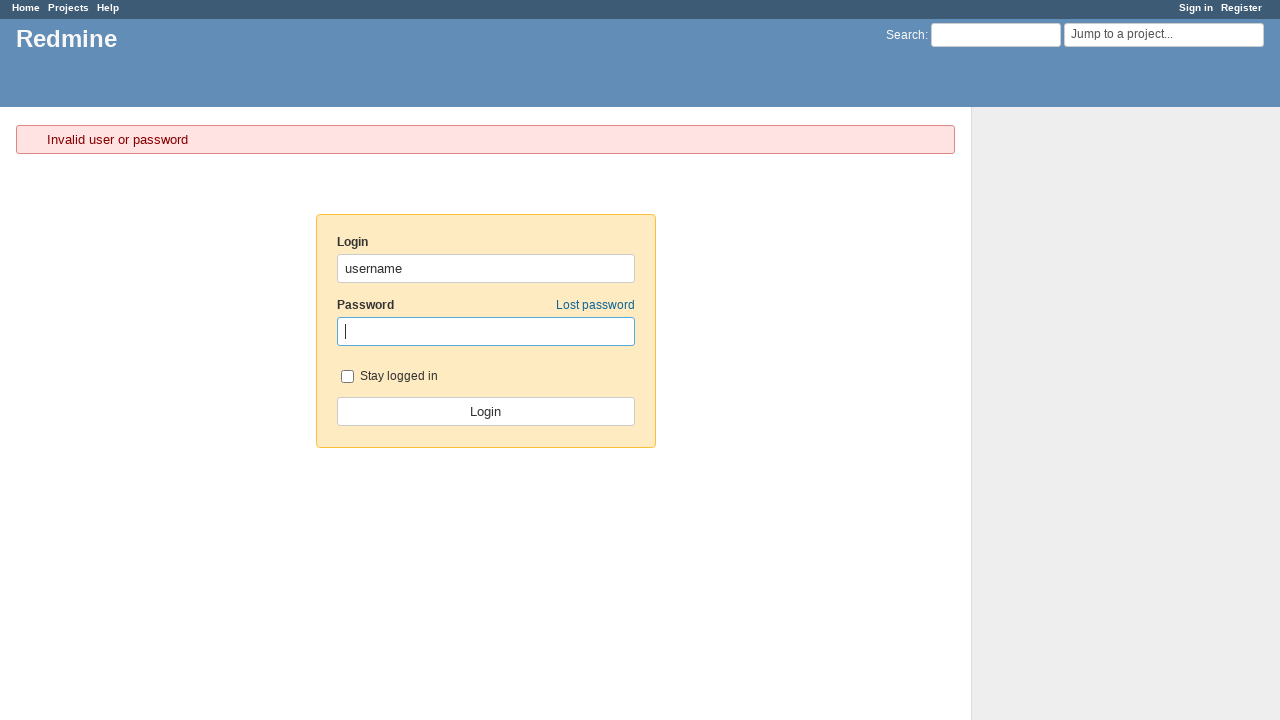

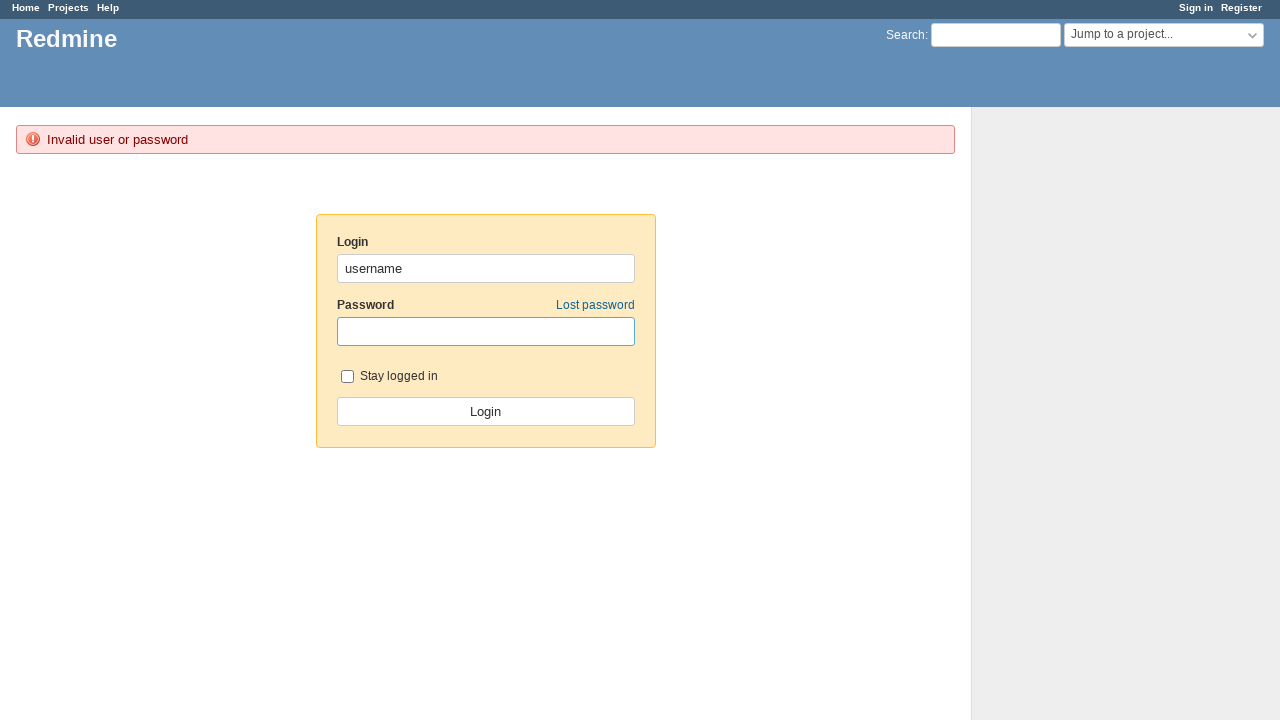